Tests keyboard input events by performing shift+key and control+key combinations on a training page

Starting URL: https://v1.training-support.net/selenium/input-events

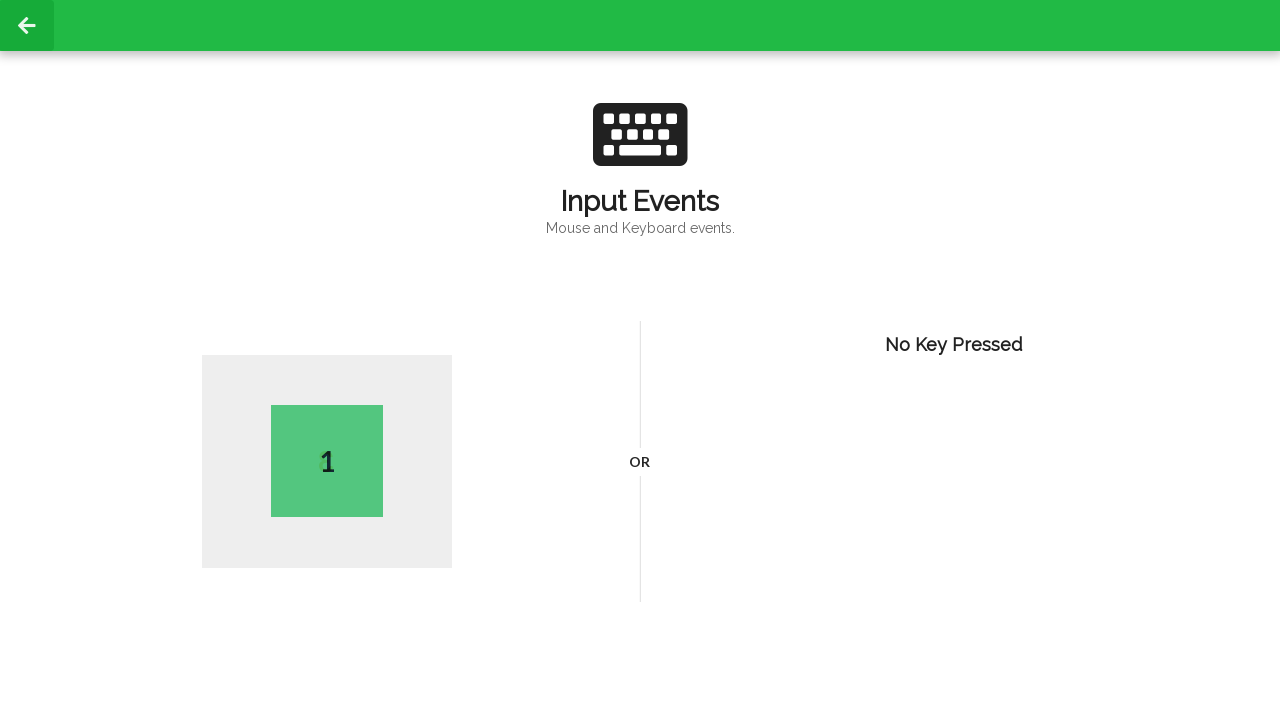

Pressed down Shift key
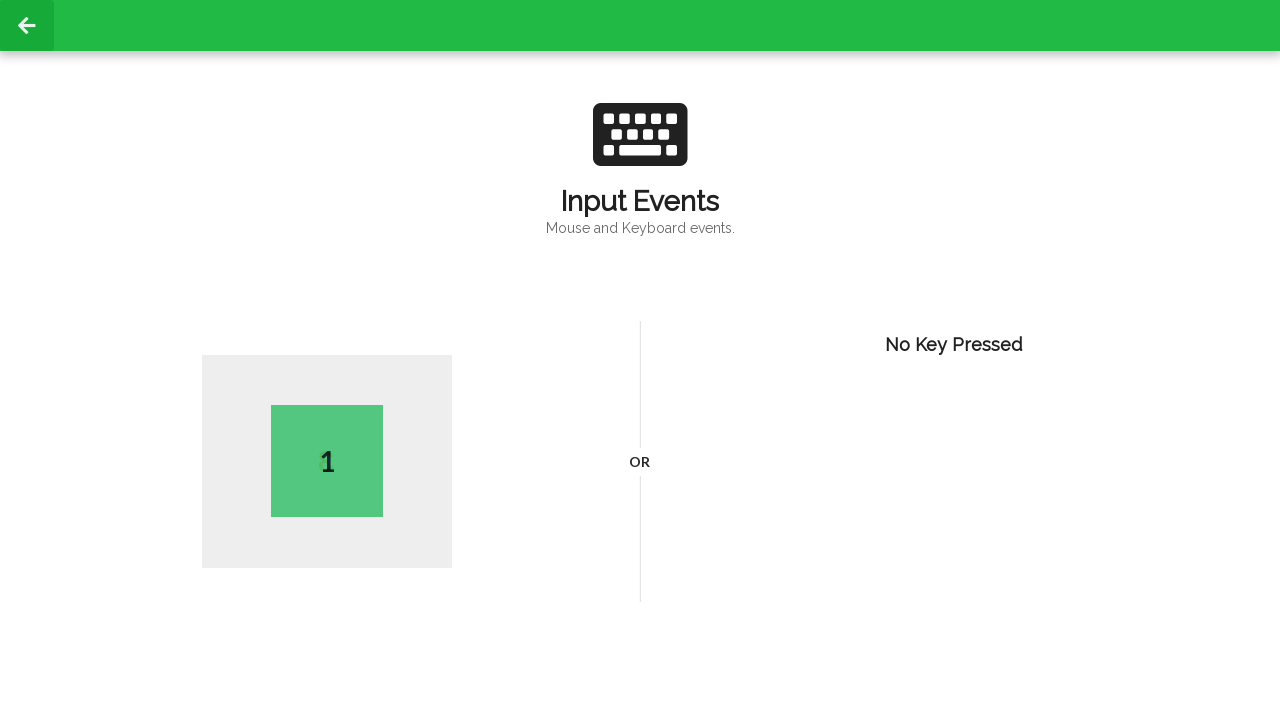

Pressed R key while Shift held down
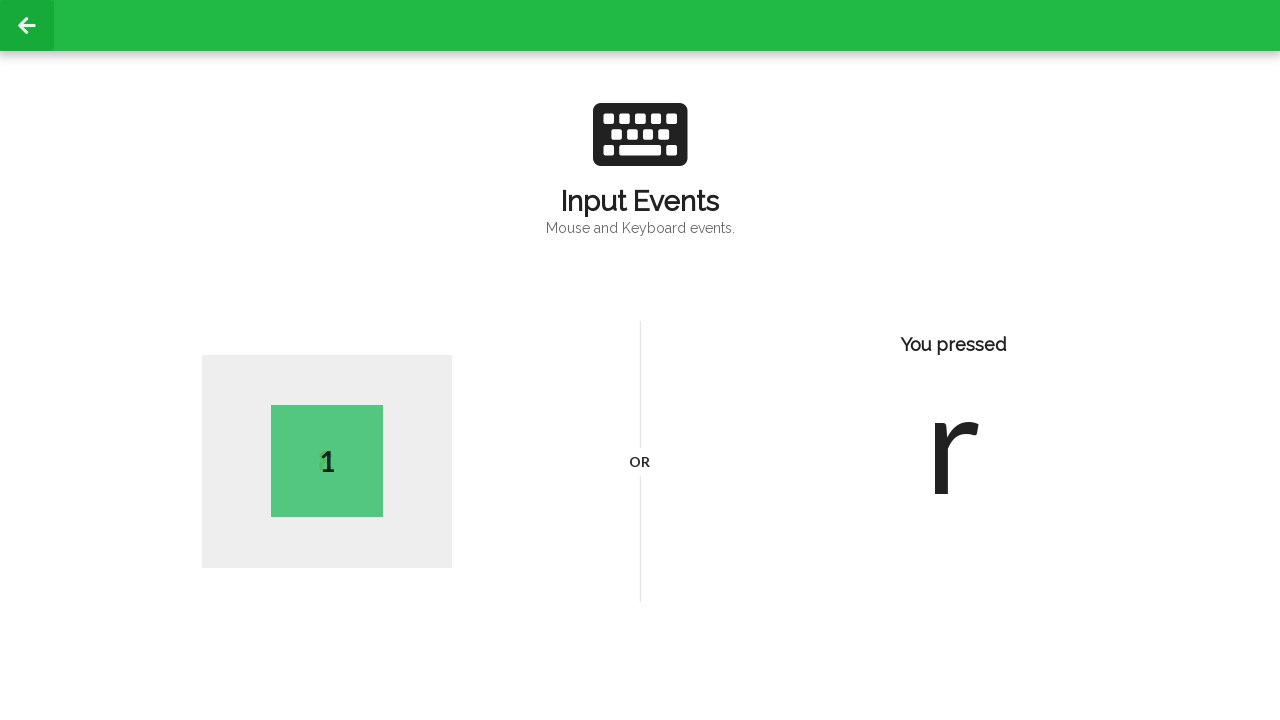

Released Shift key, completing Shift+R input
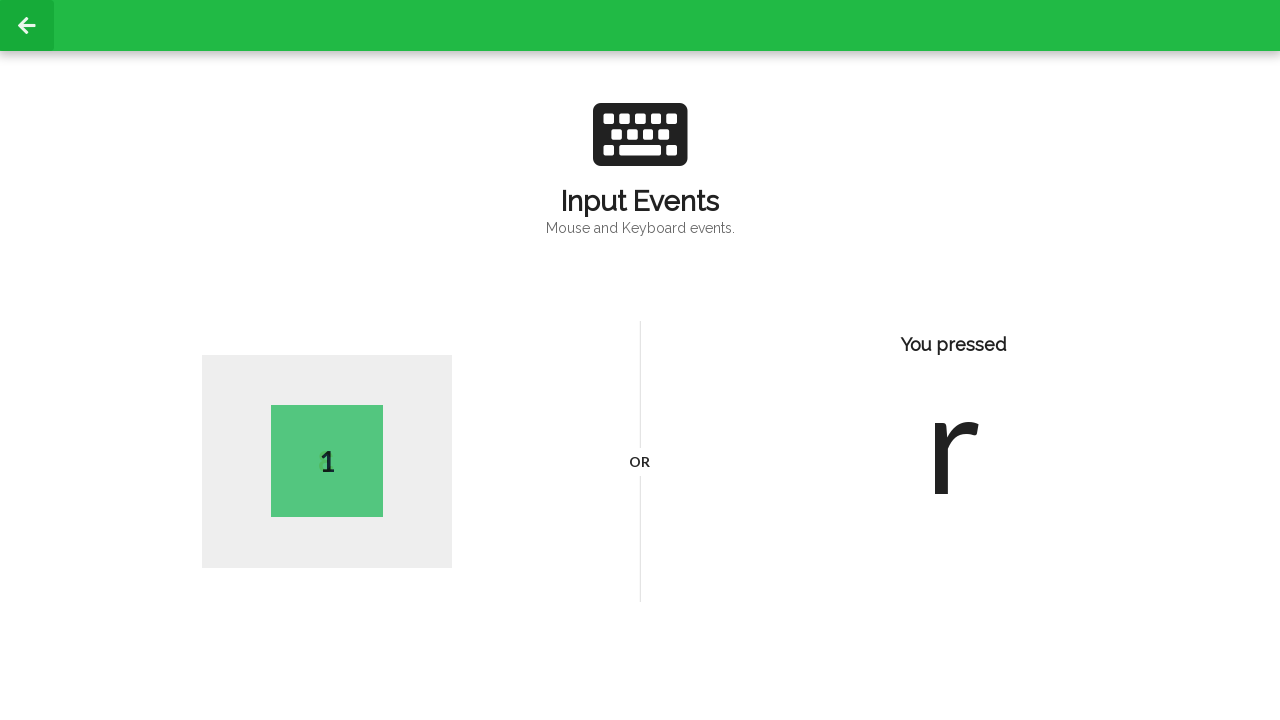

Pressed down Control key
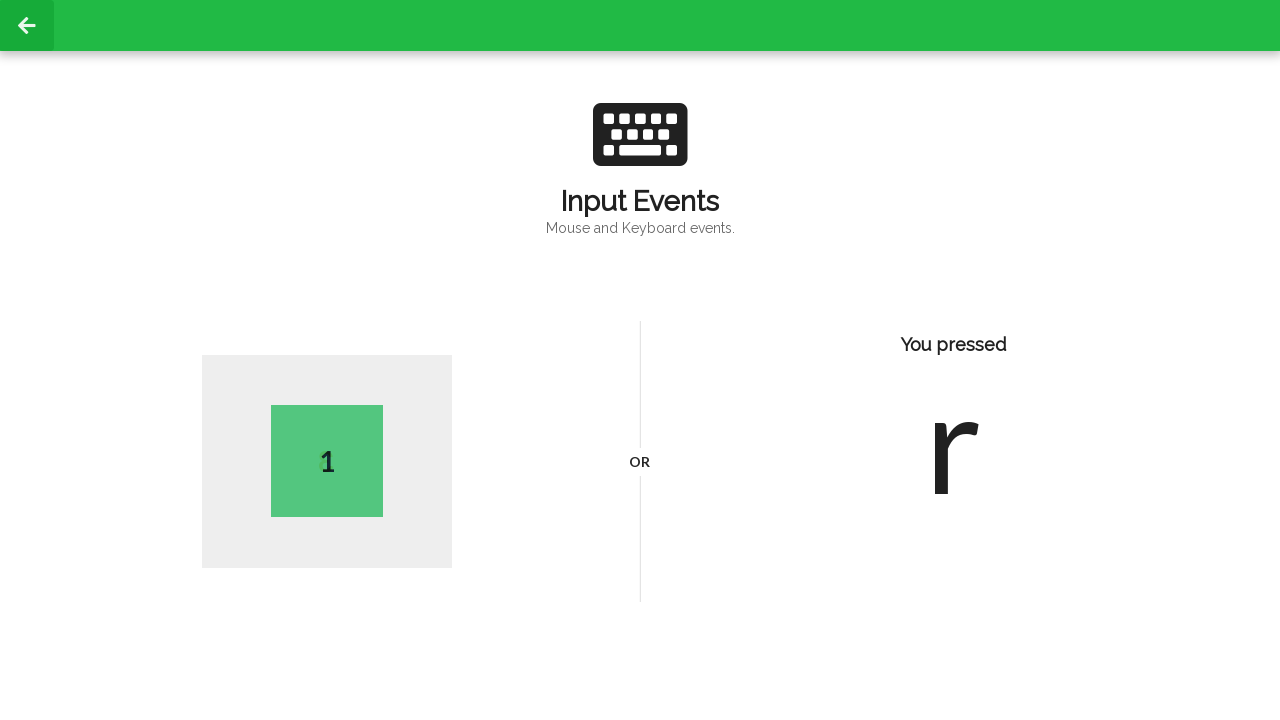

Pressed A key while Control held down
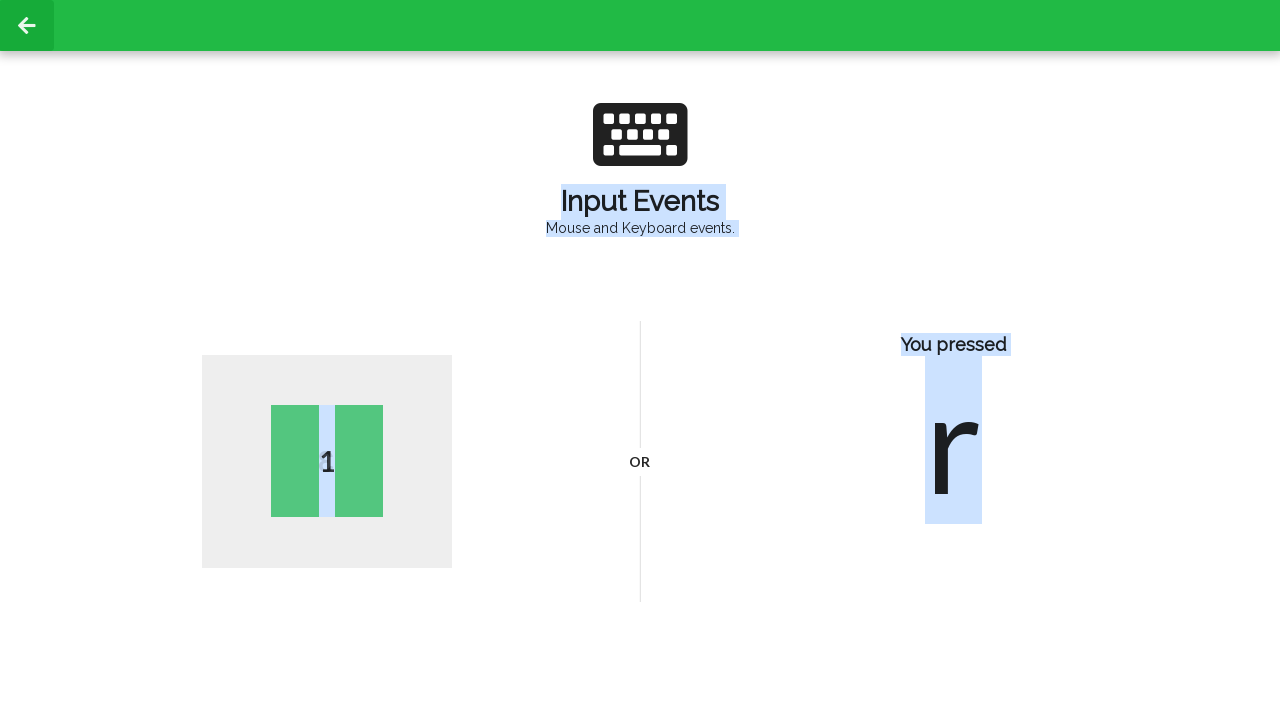

Pressed C key while Control held down to copy
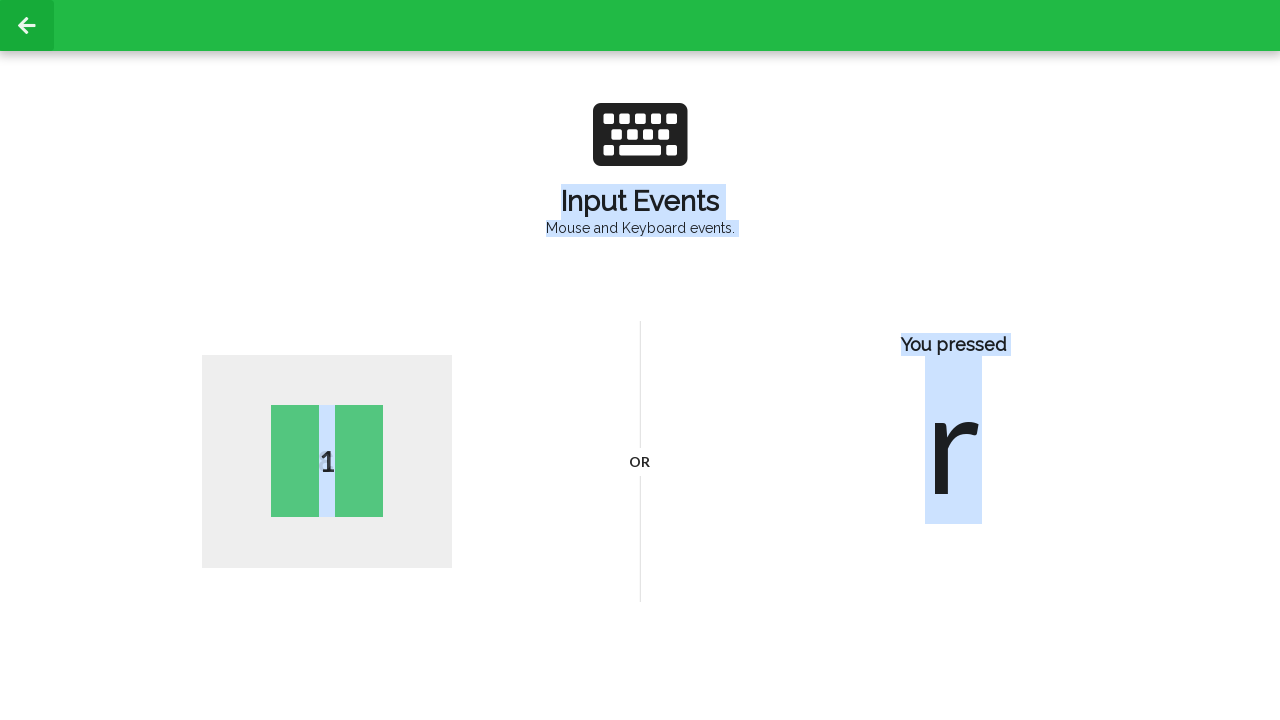

Released Control key, completing Ctrl+A and Ctrl+C operations
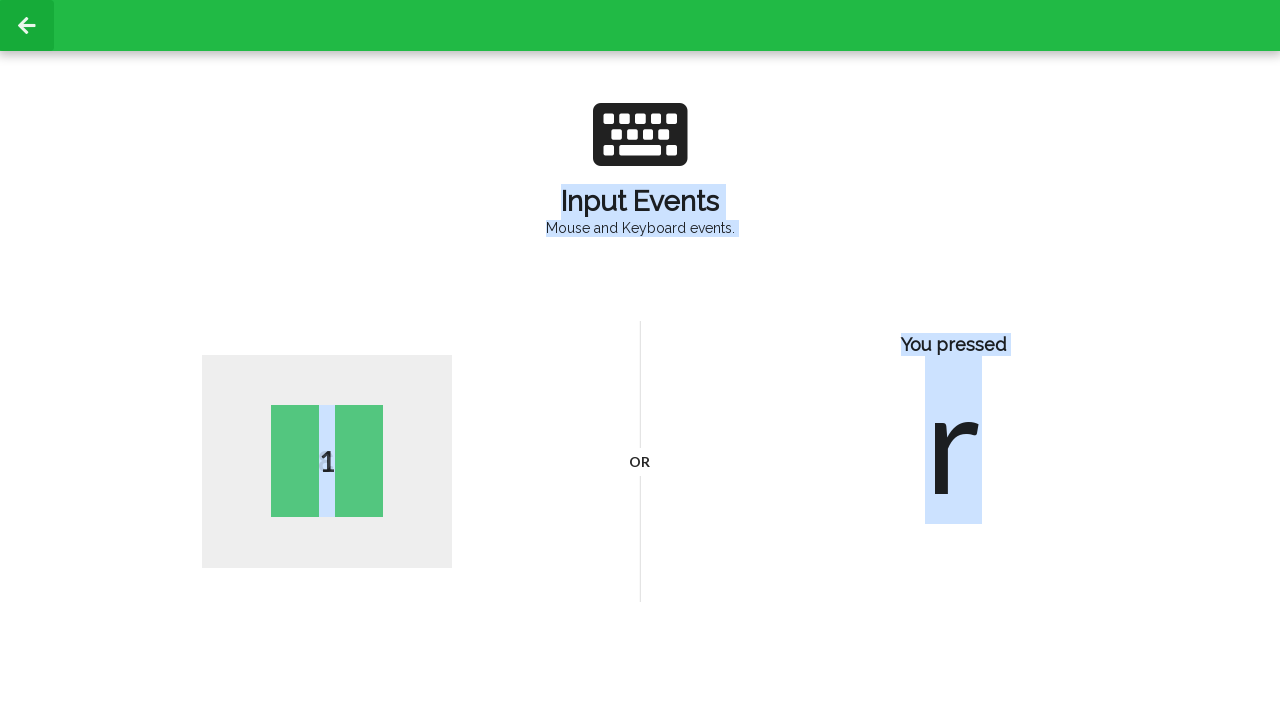

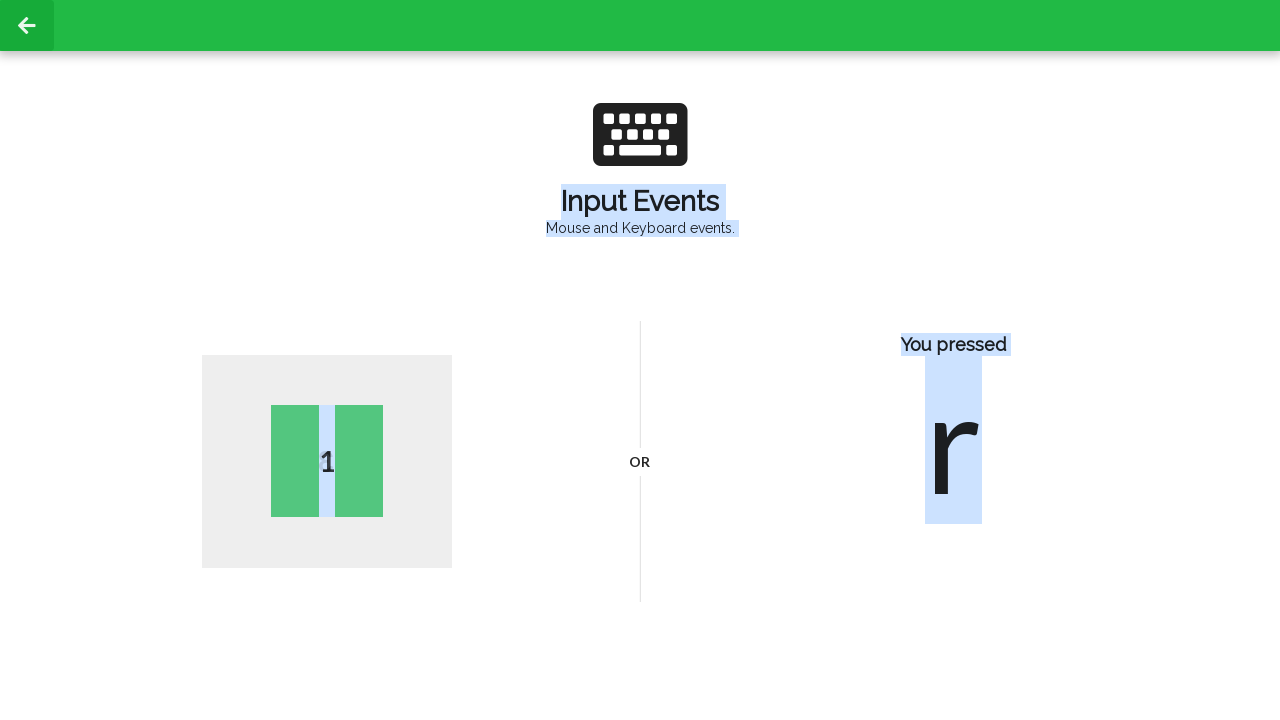